Tests double-click functionality by double-clicking a button to copy text to an input field

Starting URL: https://testautomationpractice.blogspot.com/

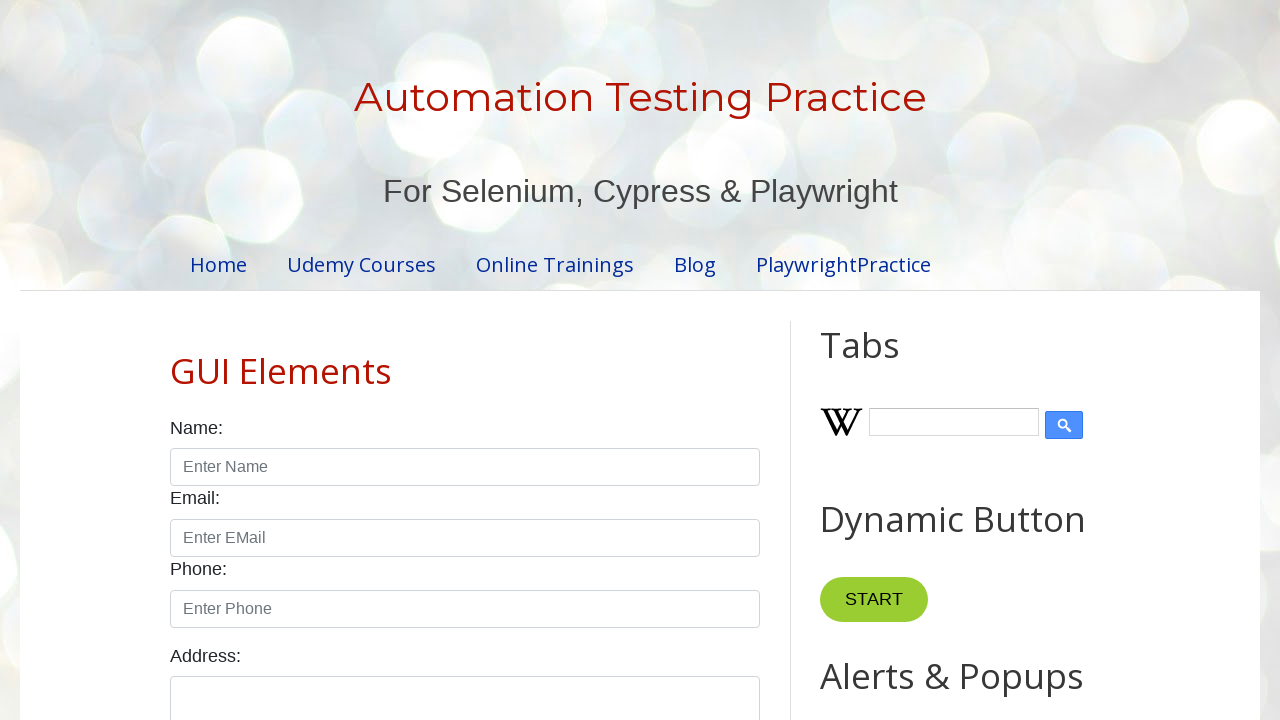

Navigated to test automation practice website
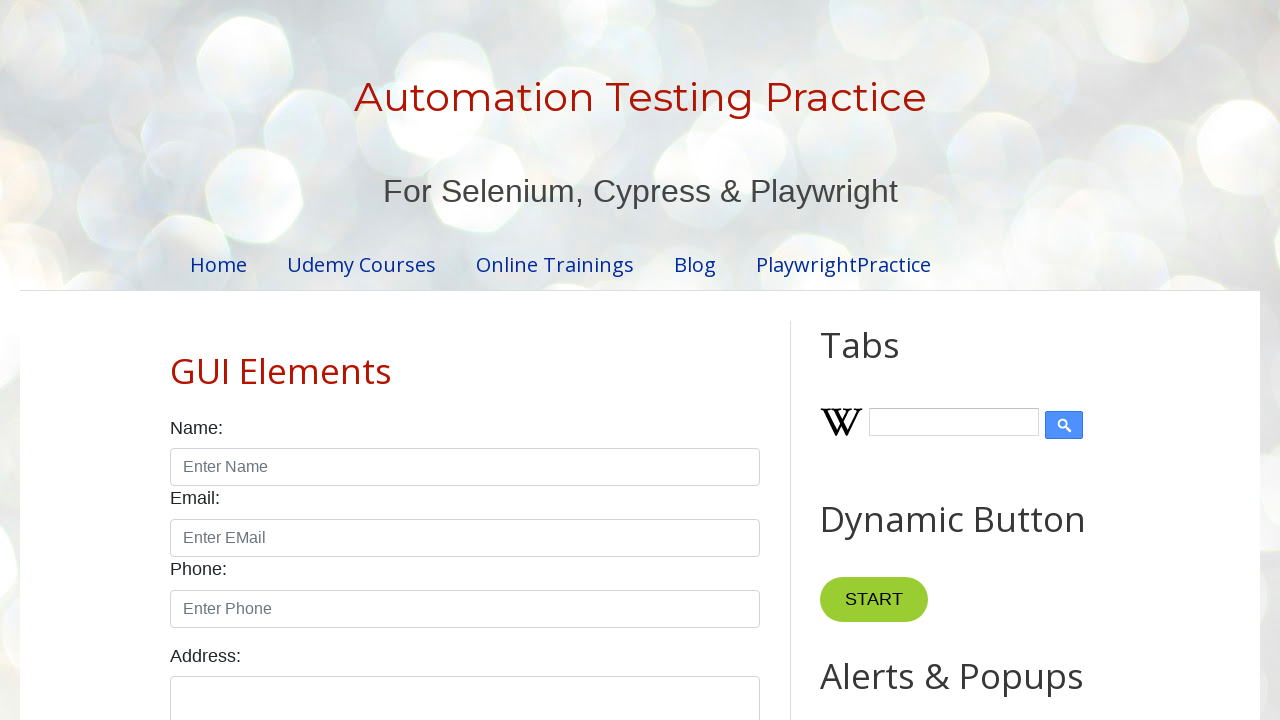

Double-clicked the Copy Text button at (885, 360) on xpath=//button[normalize-space()='Copy Text']
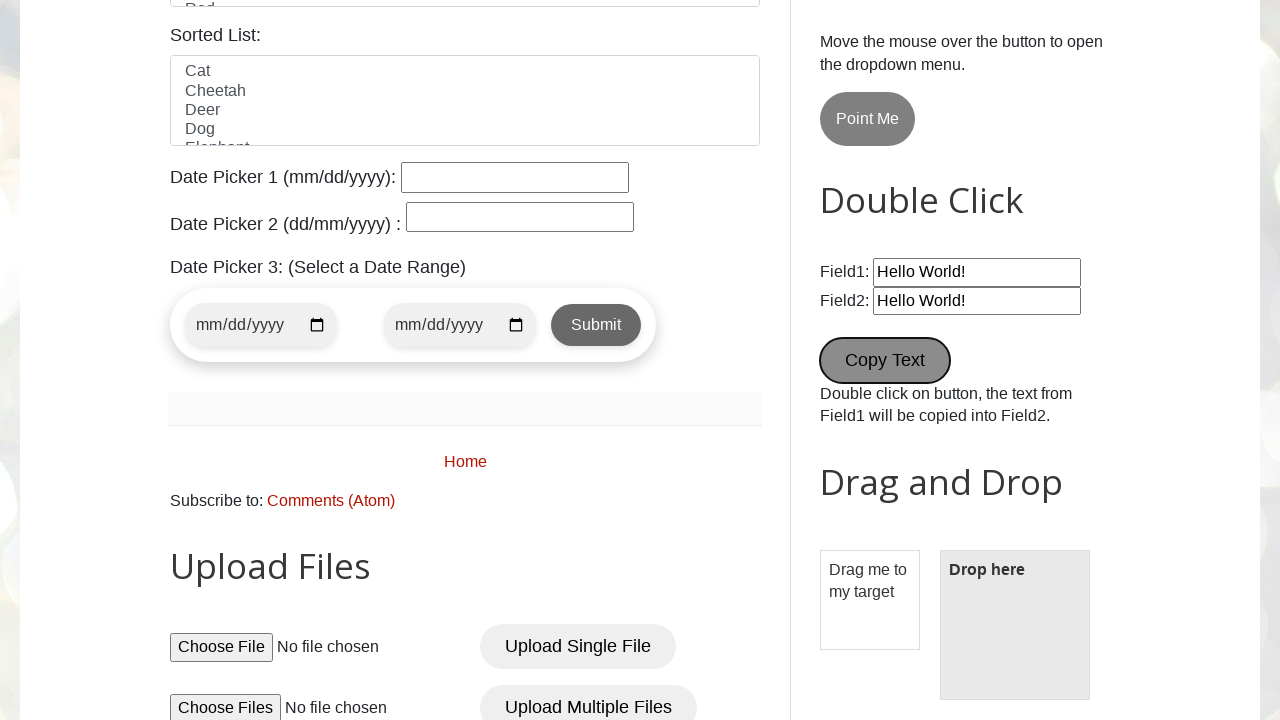

Waited for input field to be populated with copied text
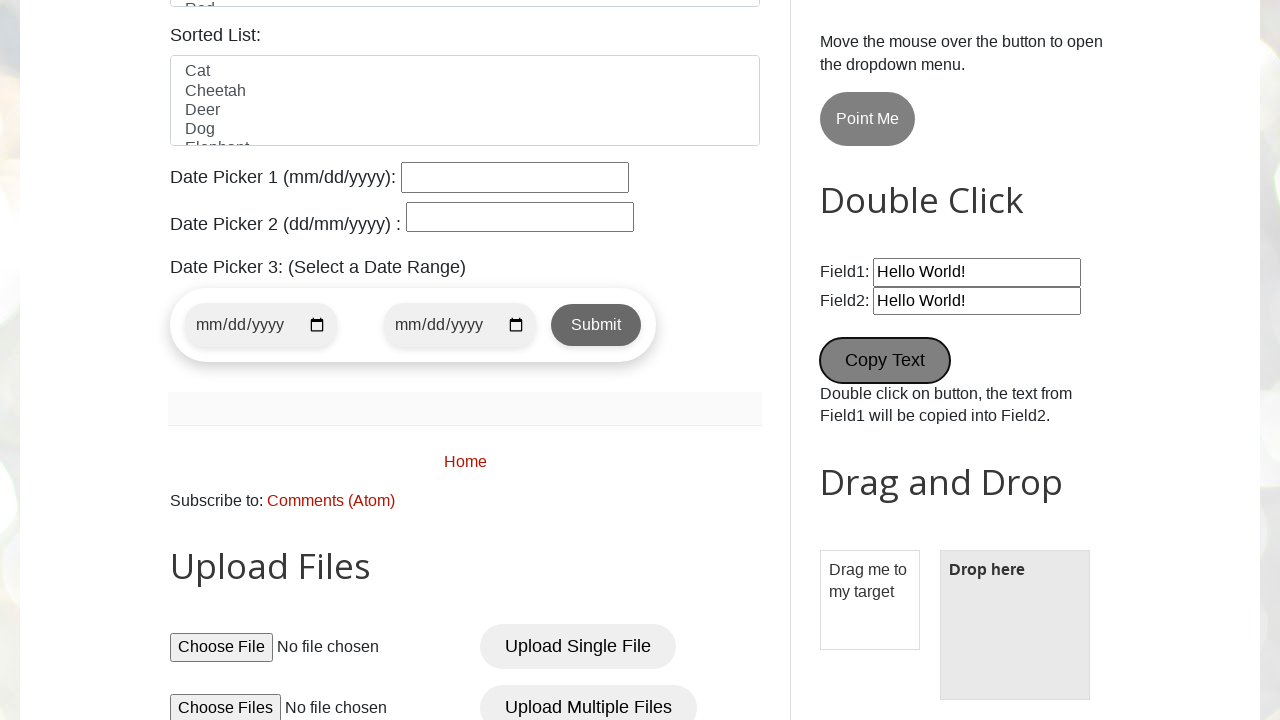

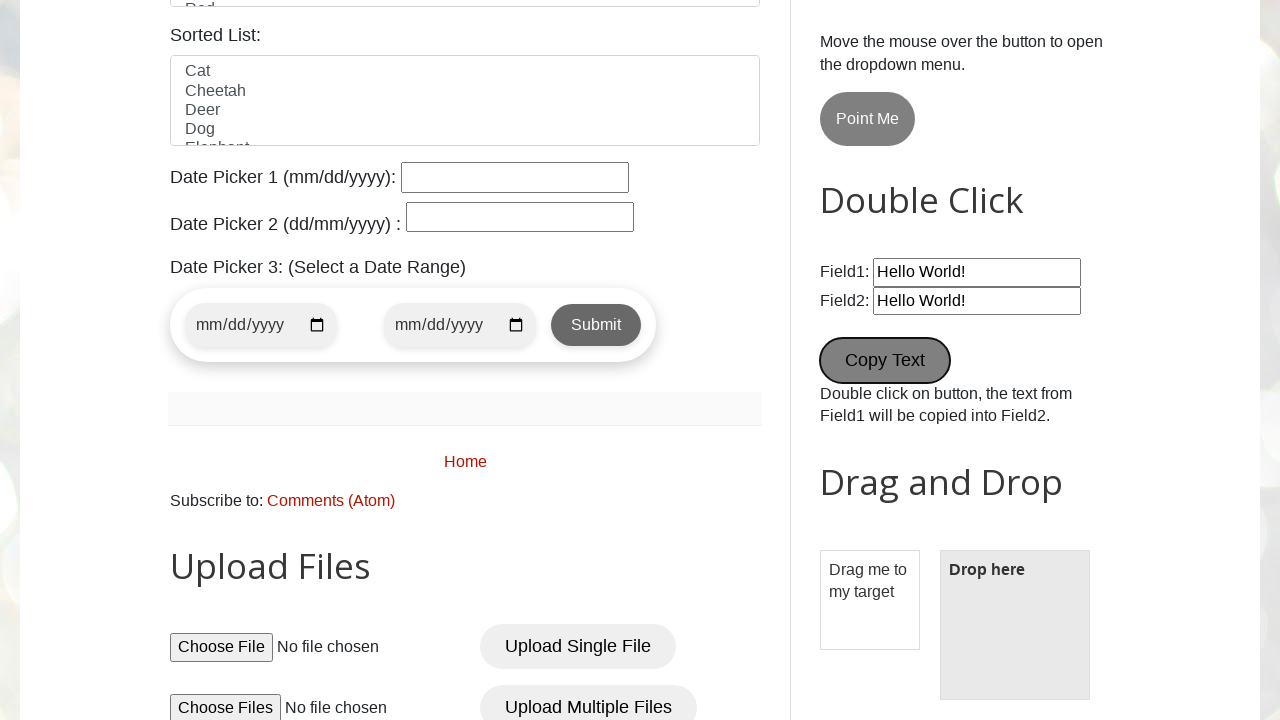